Navigates to Stepik.org homepage and waits for the page to load

Starting URL: https://stepik.org

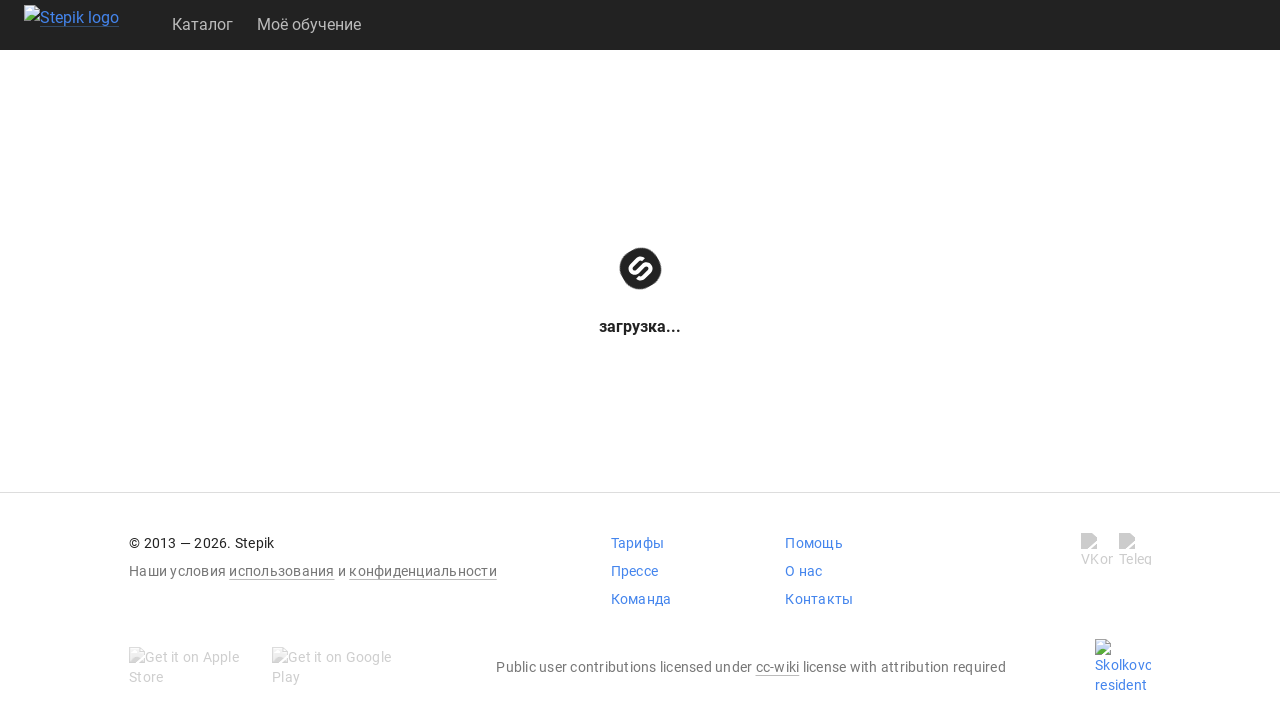

Waited for page to fully load (networkidle state reached)
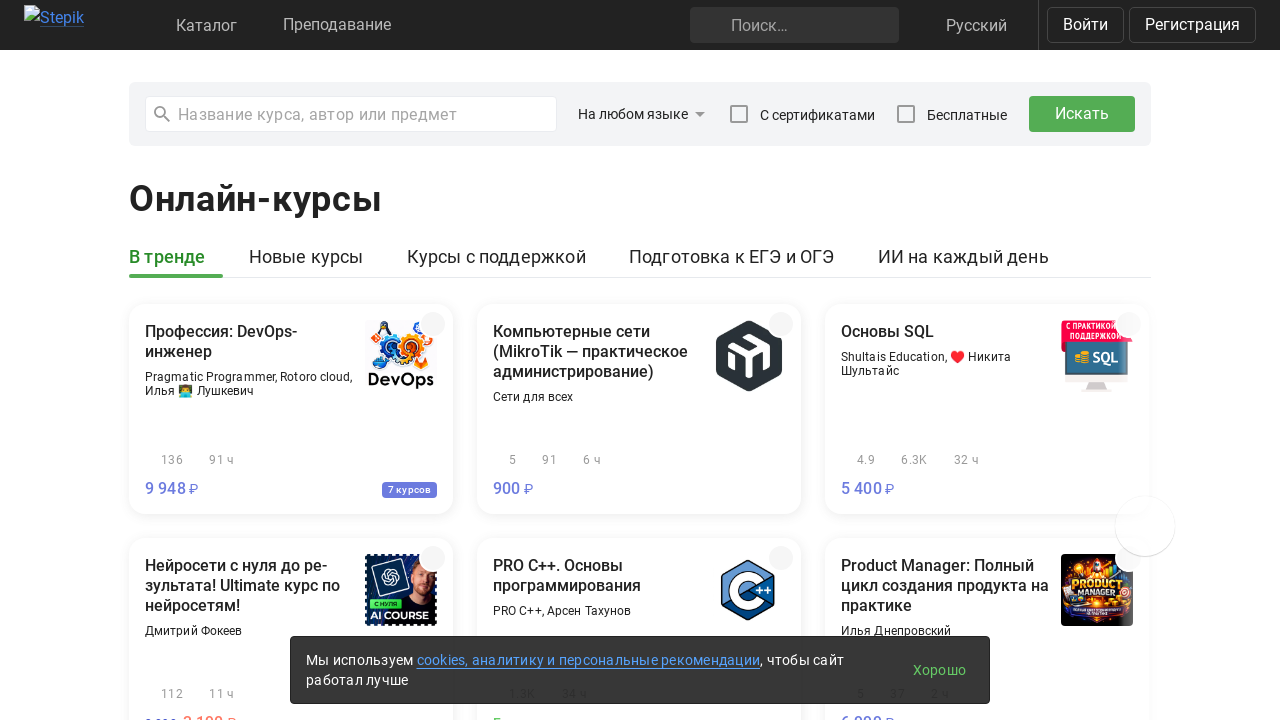

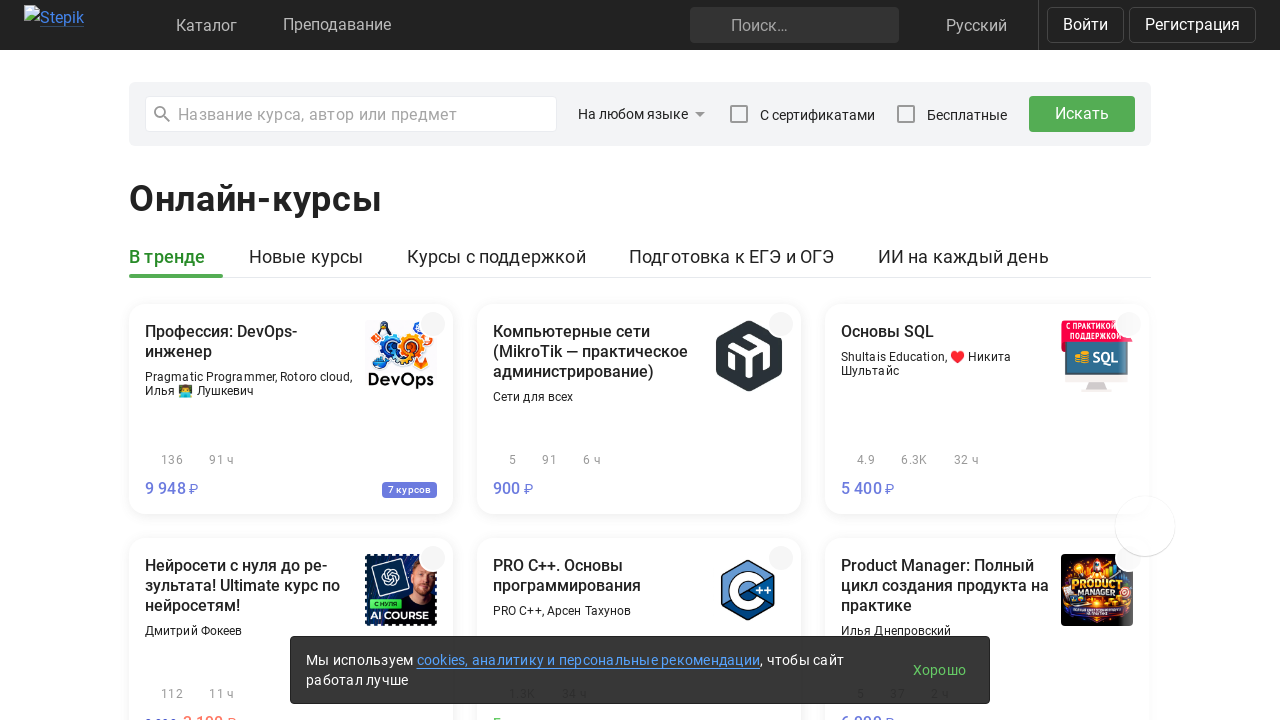